Tests opening a new tab by clicking on the open tab link and switching to the new window

Starting URL: https://rahulshettyacademy.com/AutomationPractice/

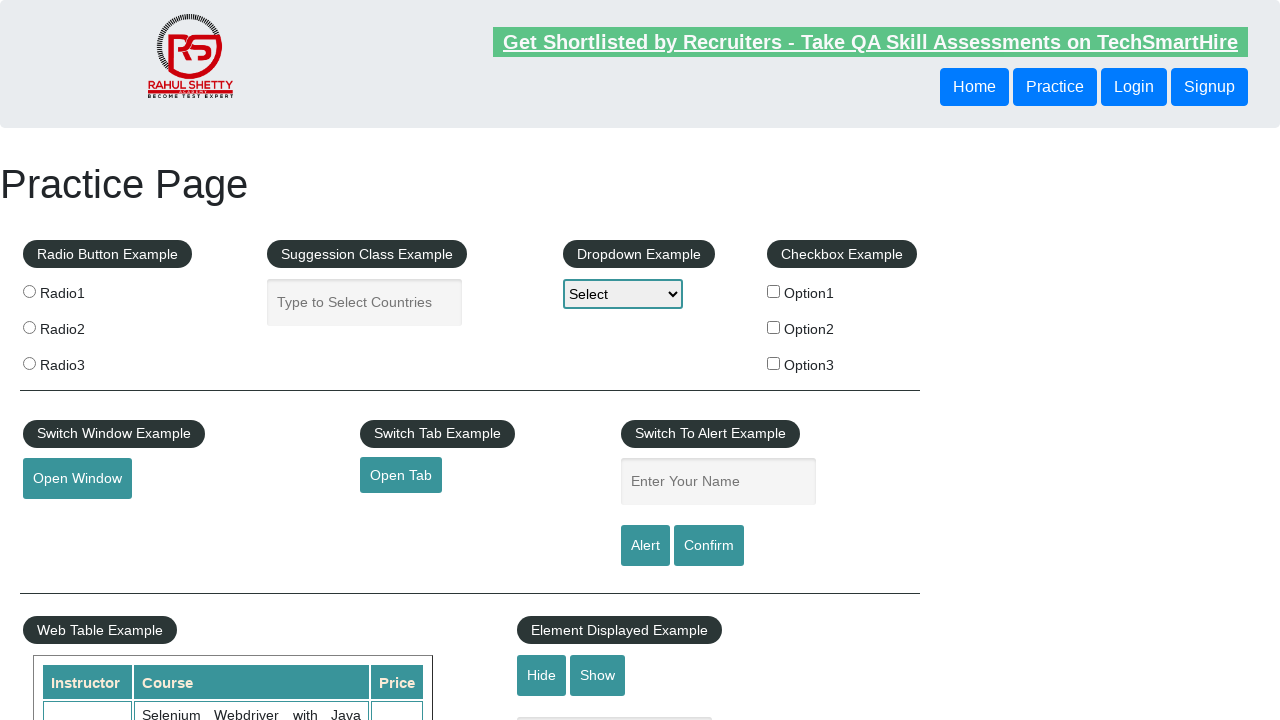

Clicked open tab link to trigger new window/tab at (401, 475) on a#opentab
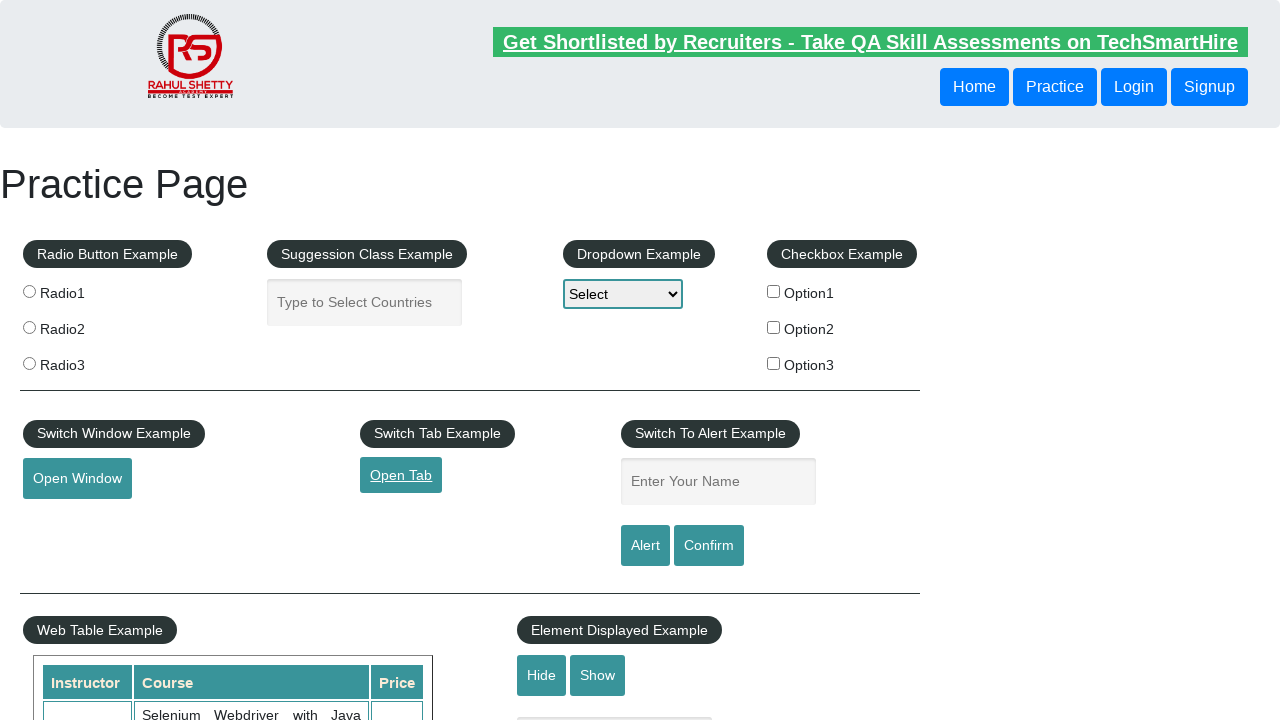

Captured new page/window instance
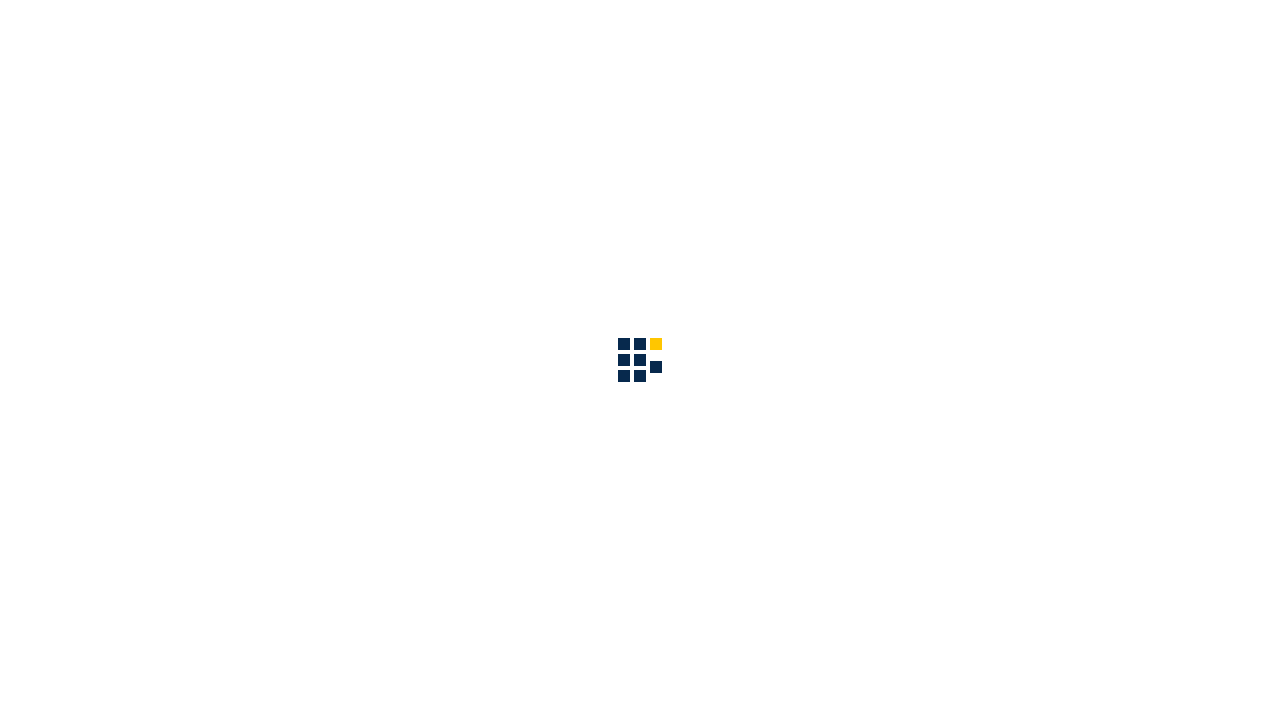

New page loaded completely
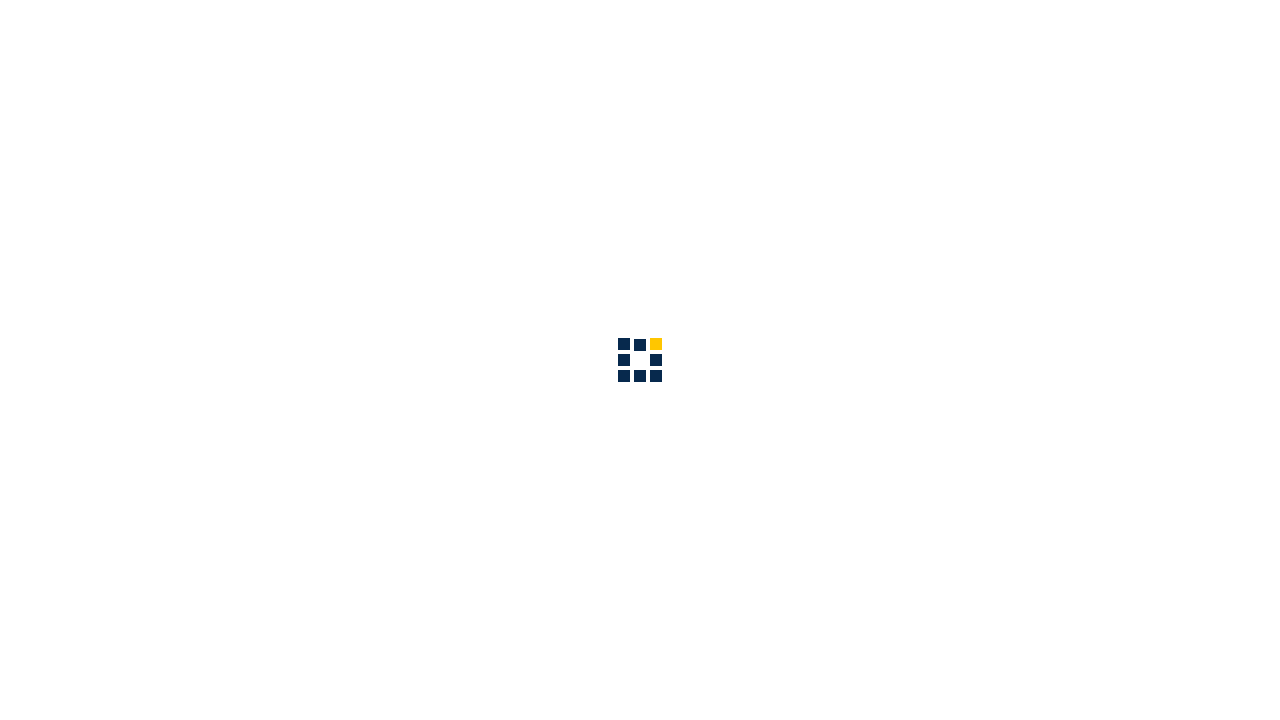

Scrolled down 1500 pixels on new page
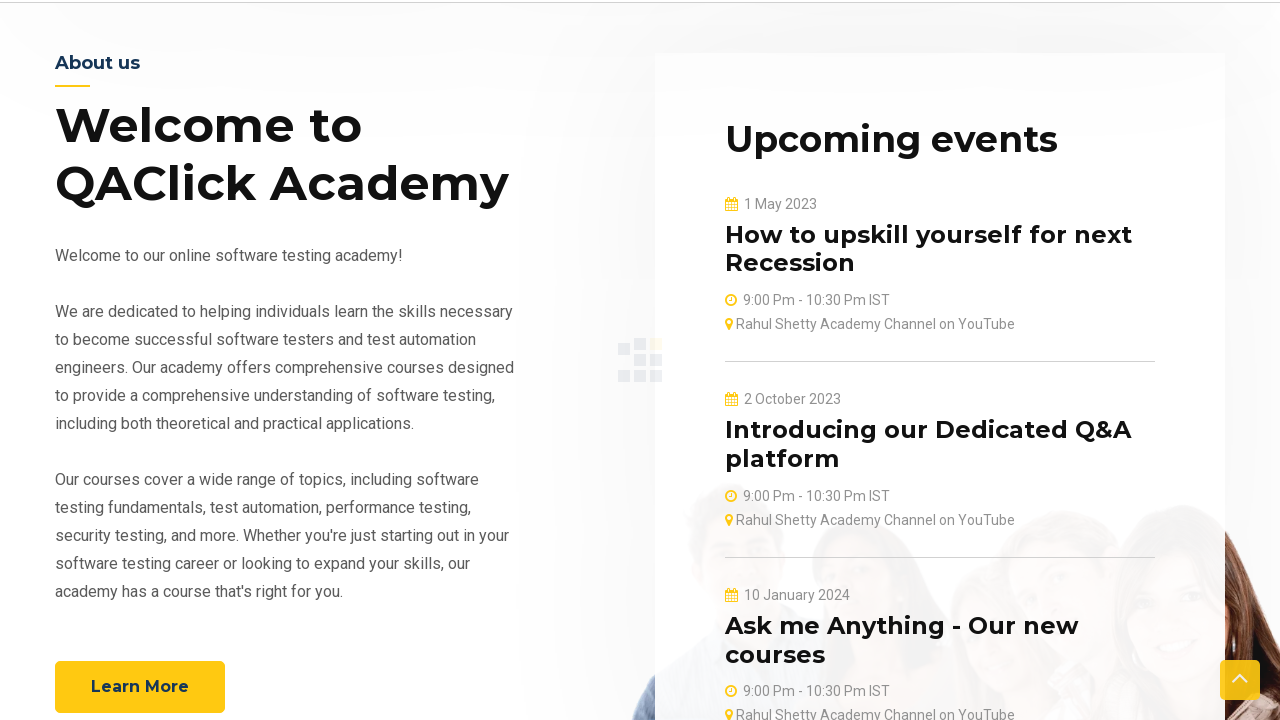

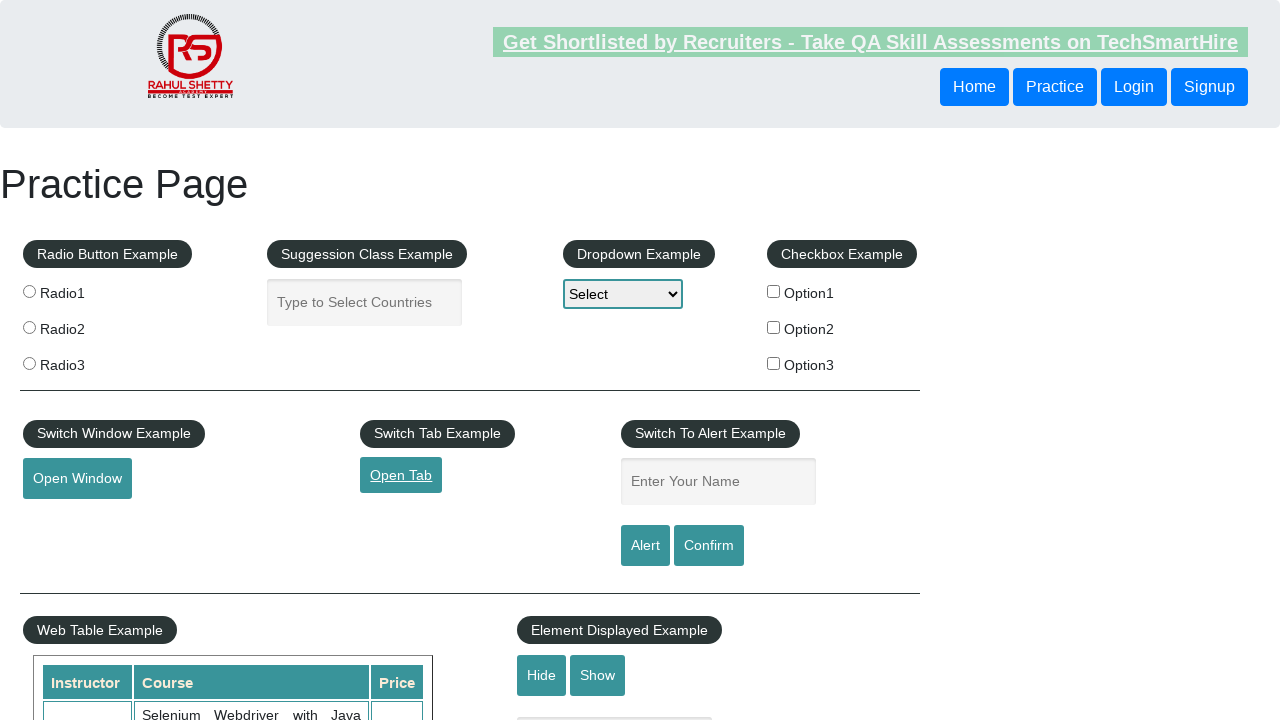